Tests navigation by clicking on the appointment button and verifying the URL changes to the login page

Starting URL: https://katalon-demo-cura.herokuapp.com/

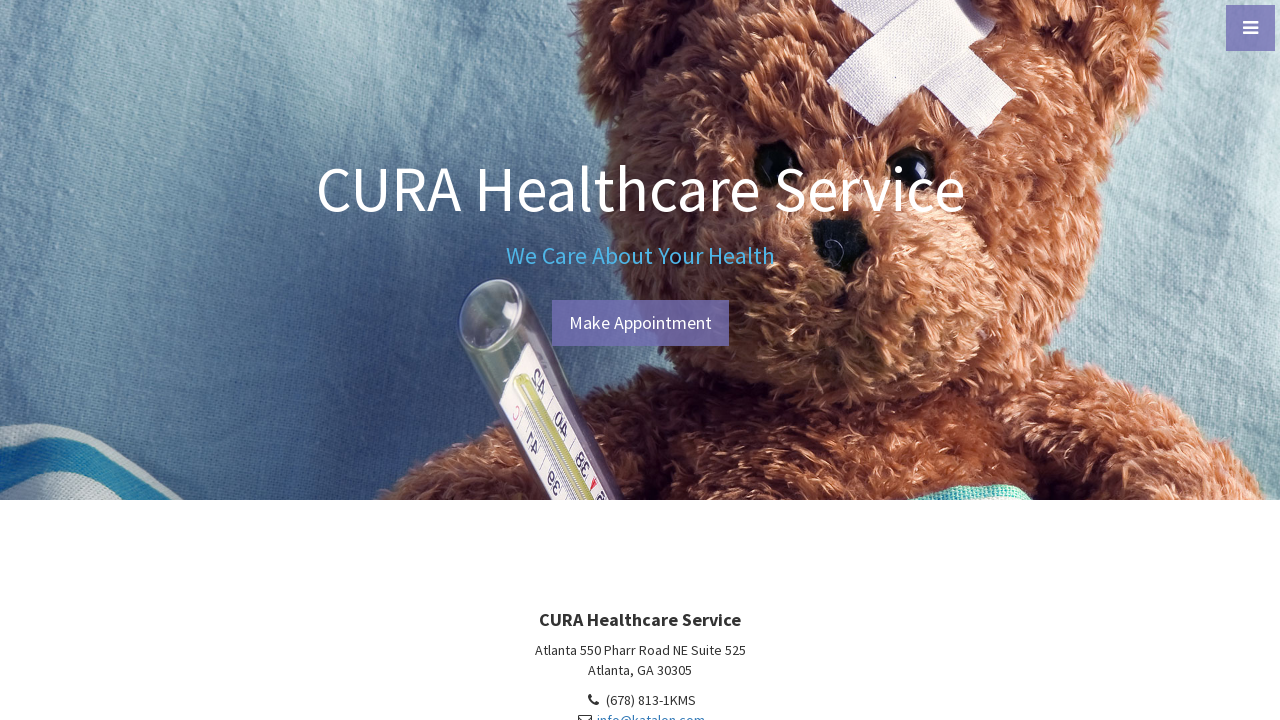

Clicked the make appointment button at (640, 323) on #btn-make-appointment
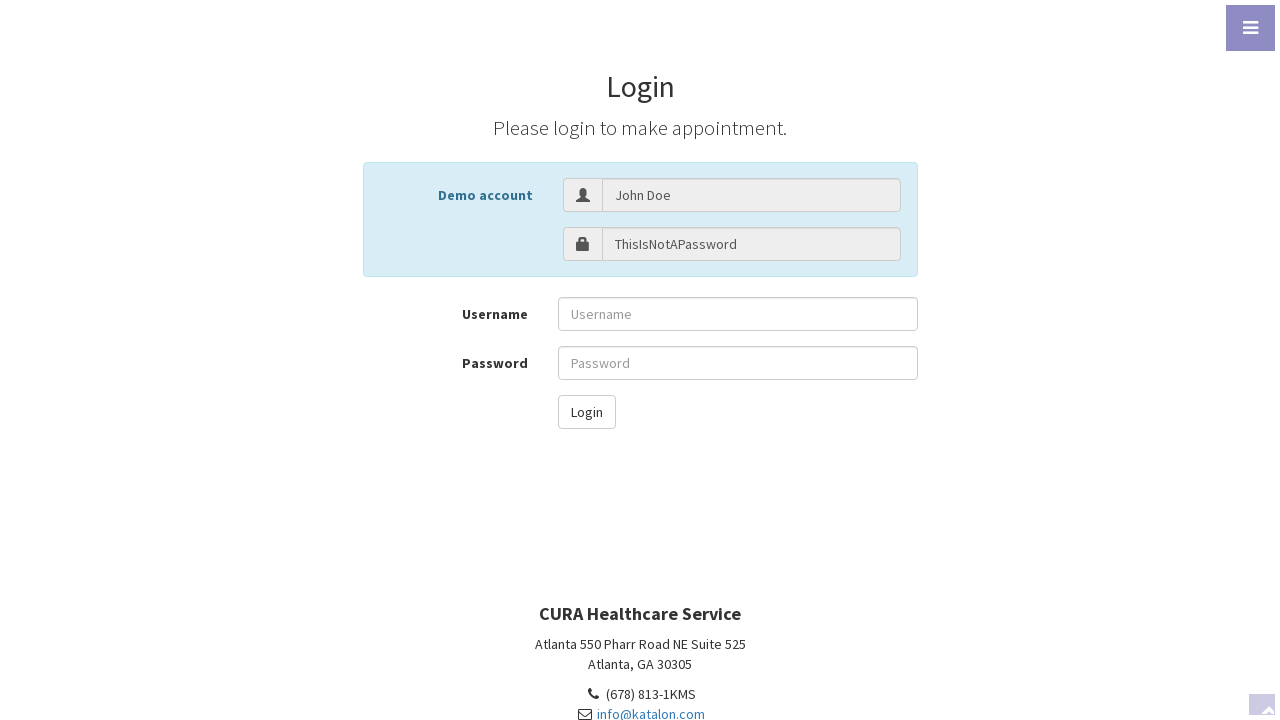

Navigated to login page - URL changed to profile.php#login
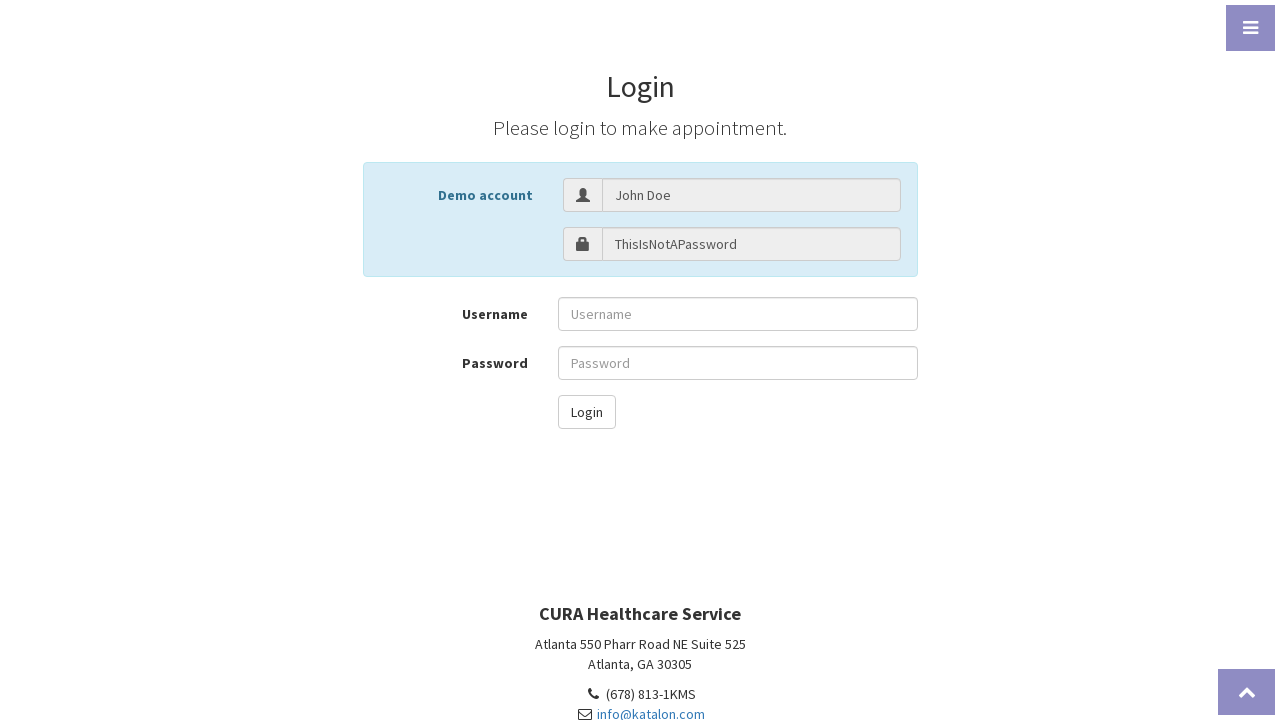

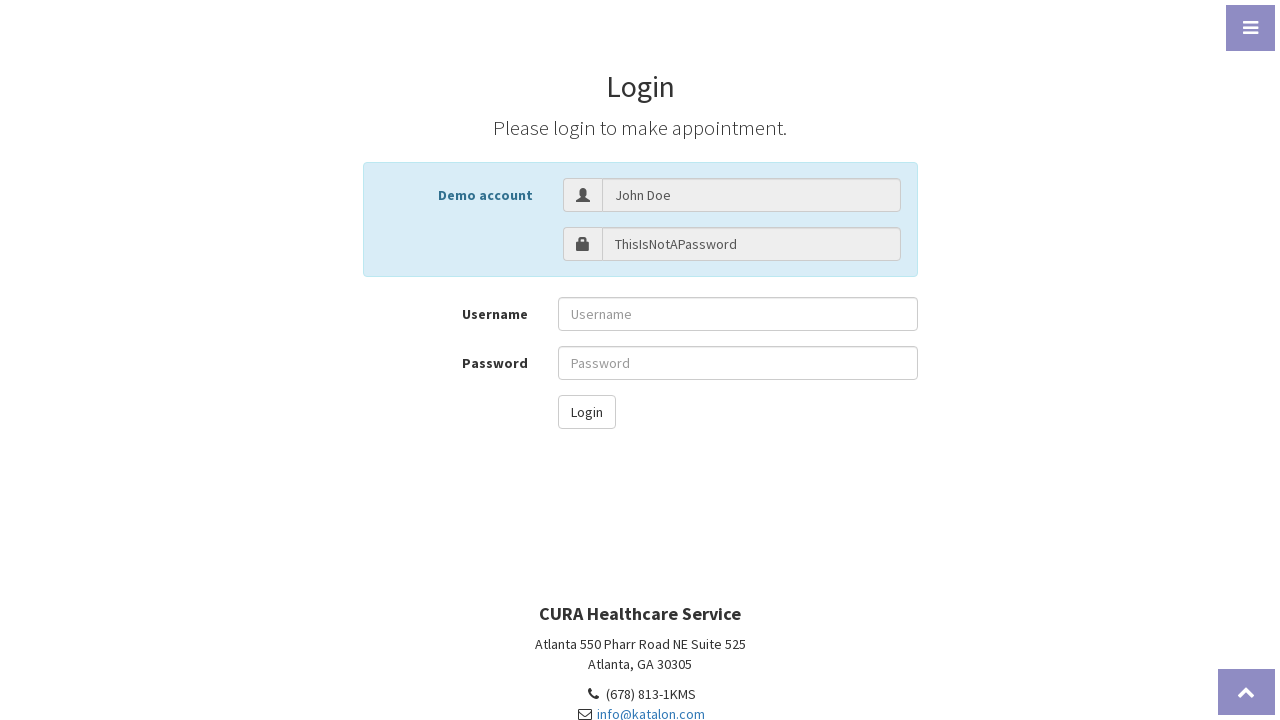